Tests form input by entering text in a field and submitting the form

Starting URL: https://www.selenium.dev/selenium/web/web-form.html

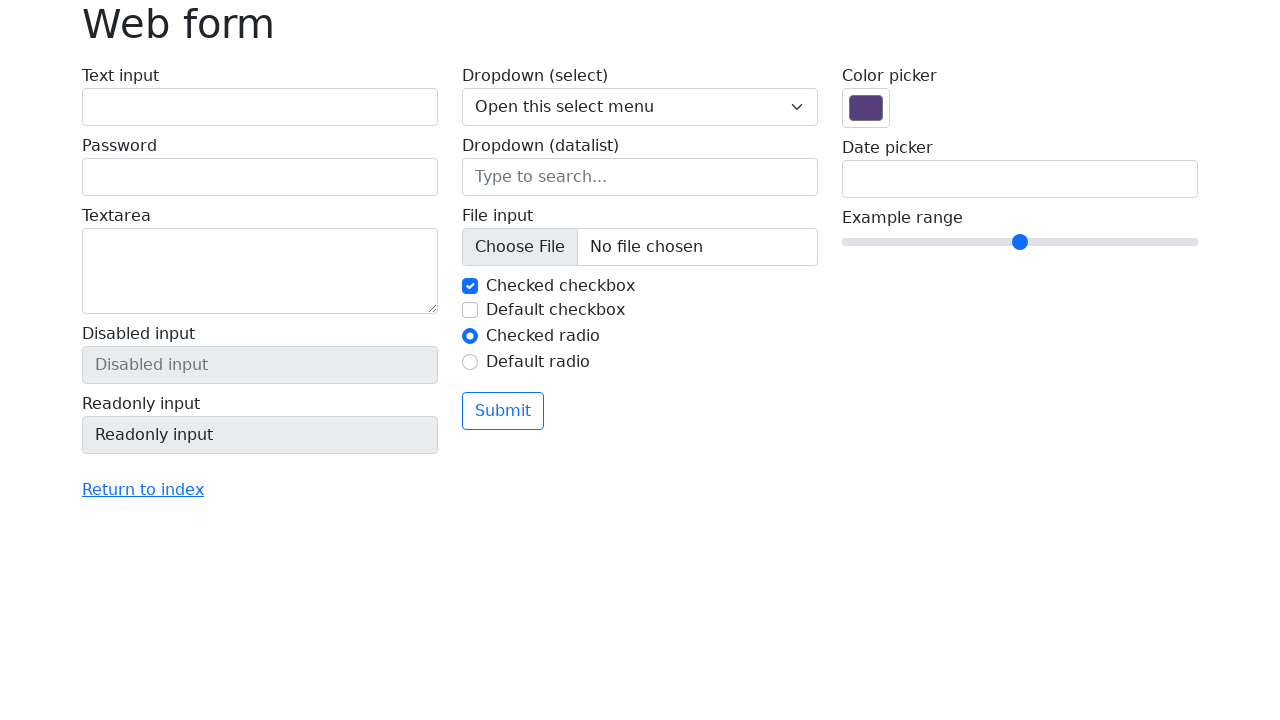

Navigated to web form page
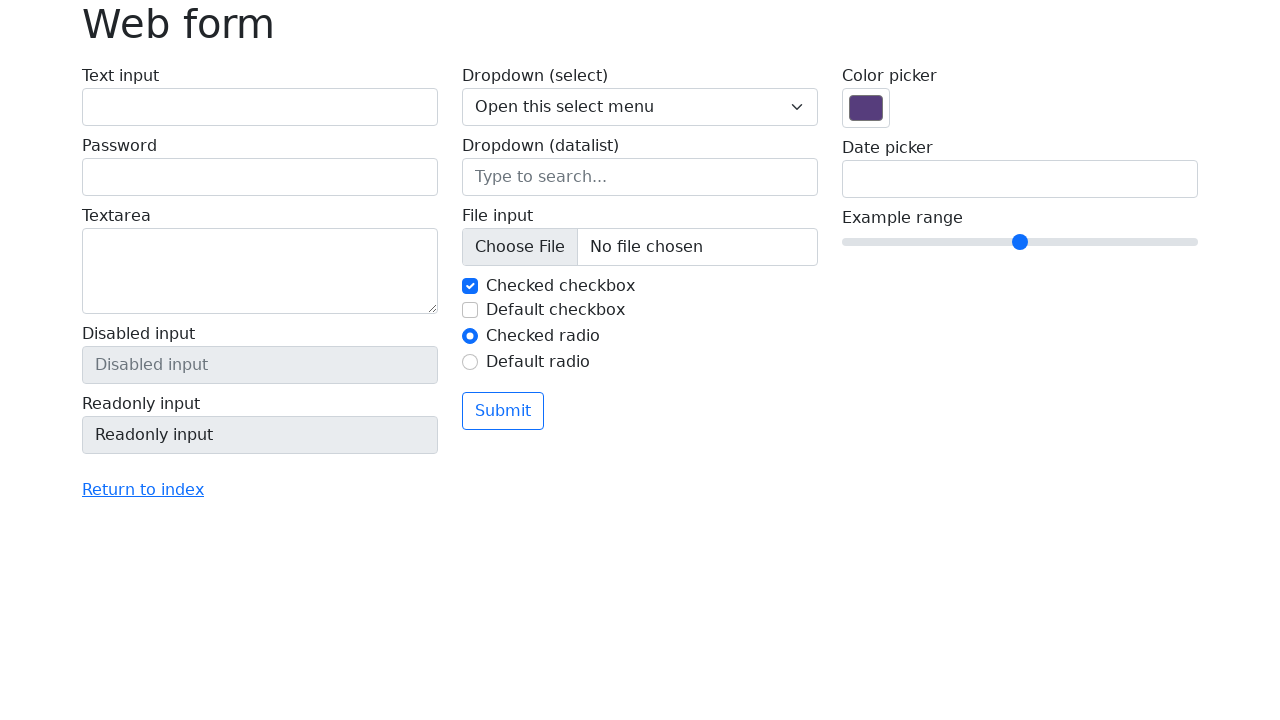

Clicked on text input field at (260, 107) on #my-text-id
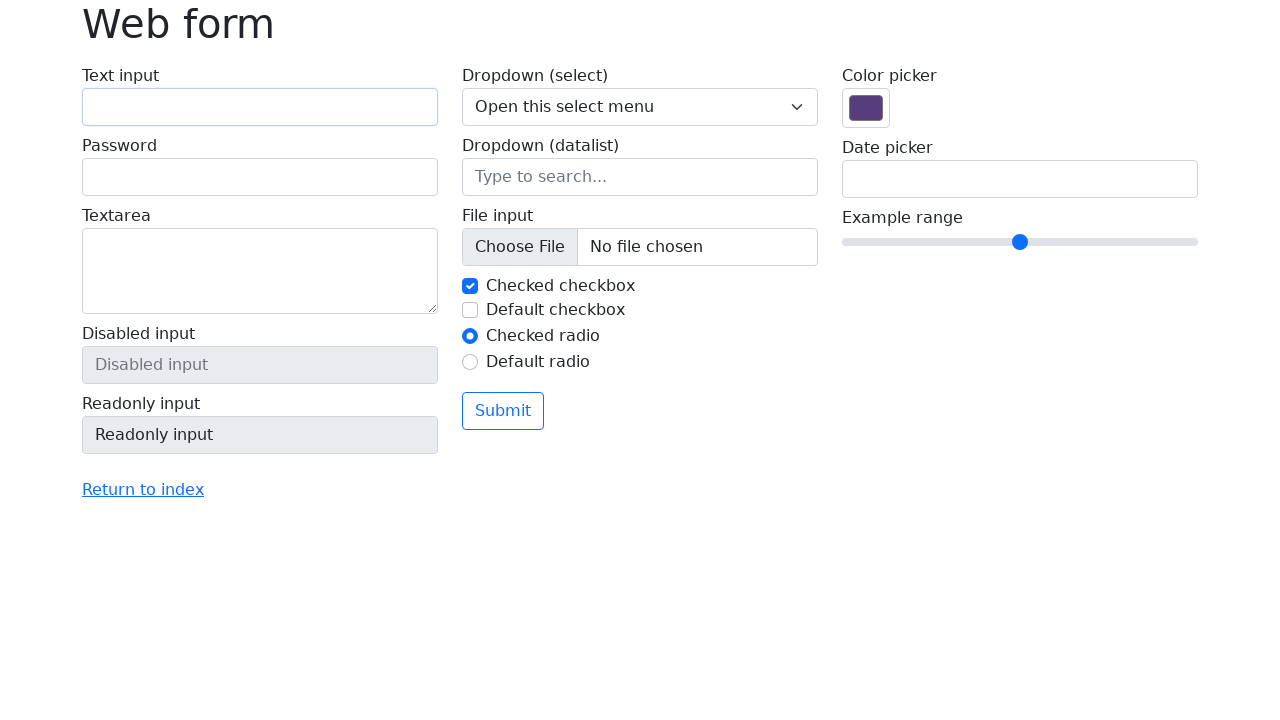

Entered 'Selenium' in text input field on #my-text-id
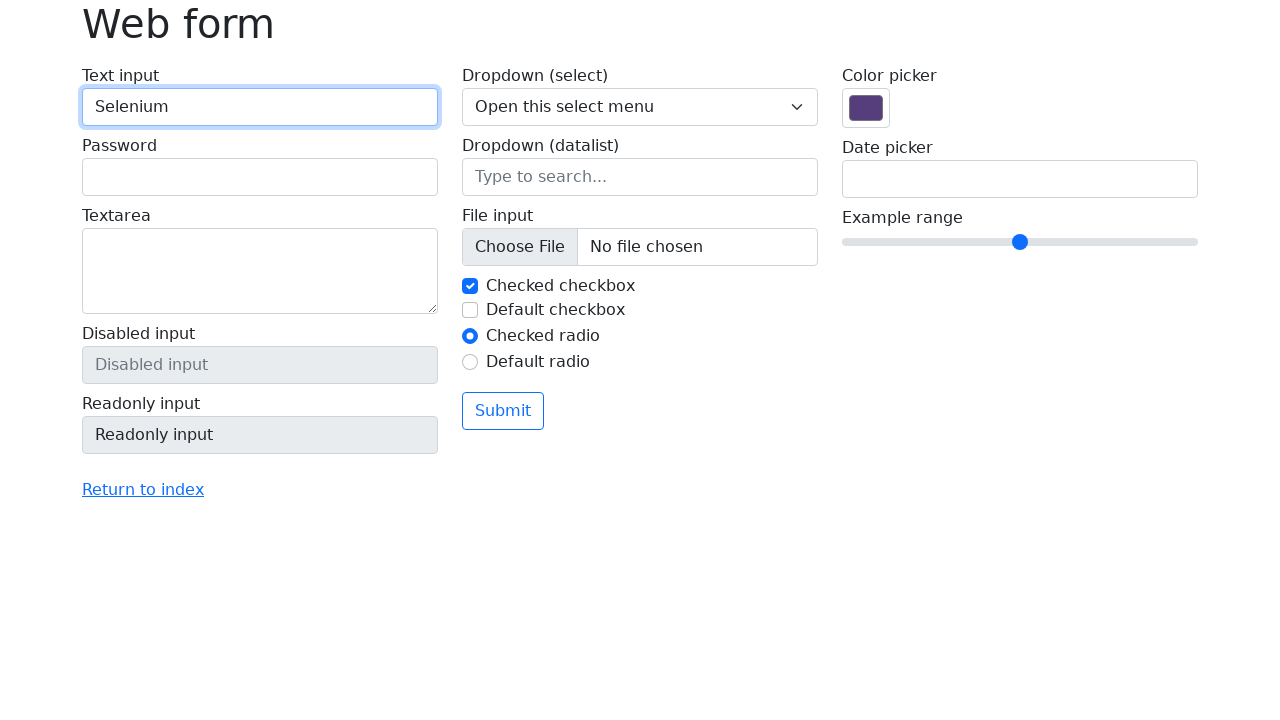

Clicked submit button to submit form at (503, 411) on button[type='submit']
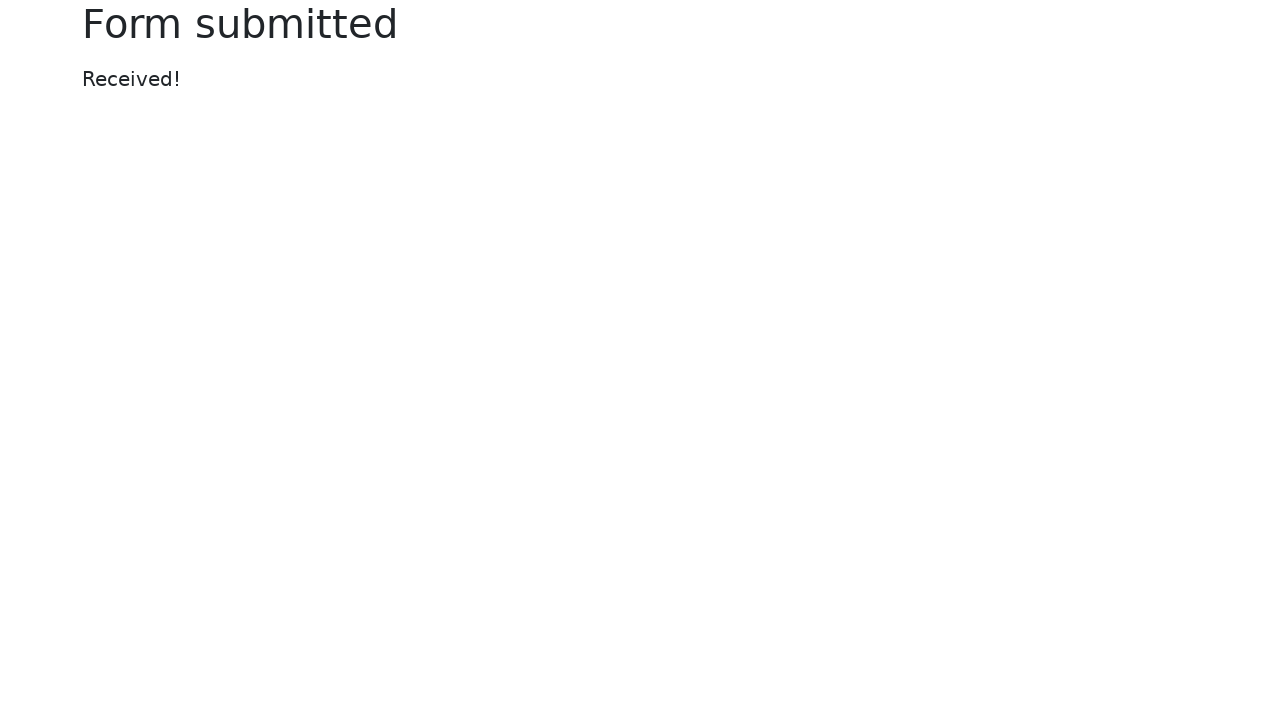

Form submission confirmed with message displayed
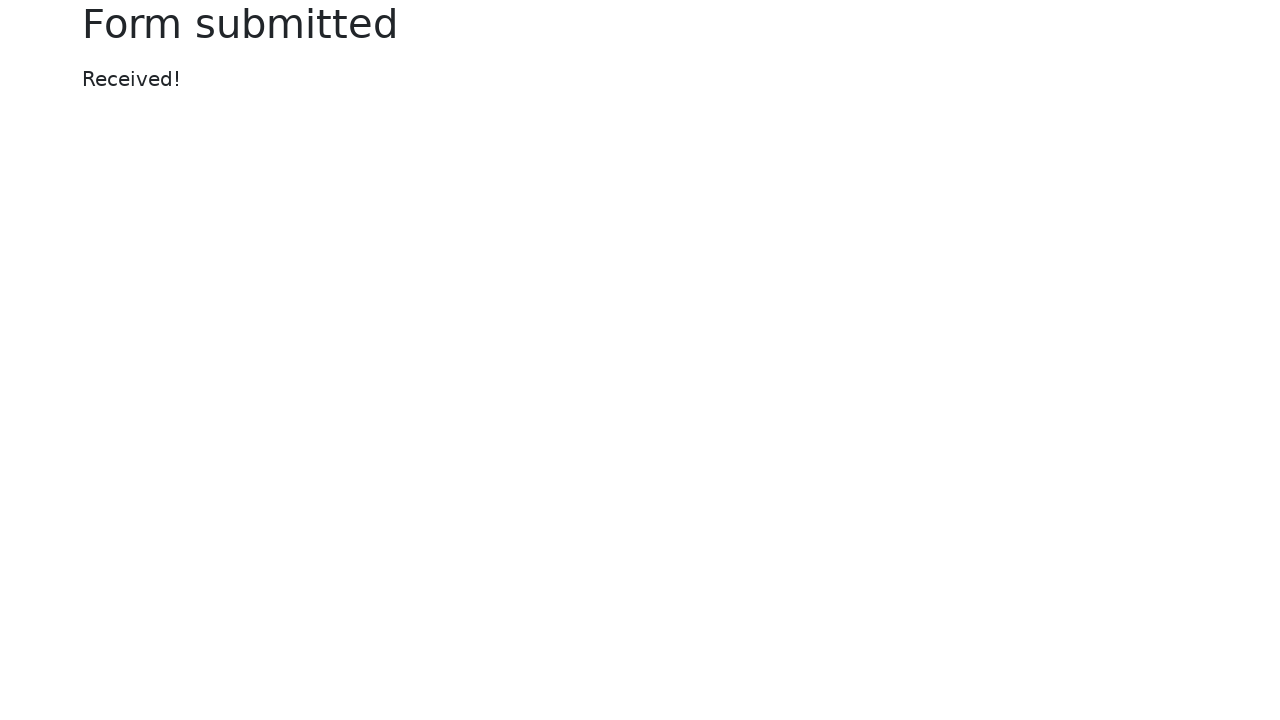

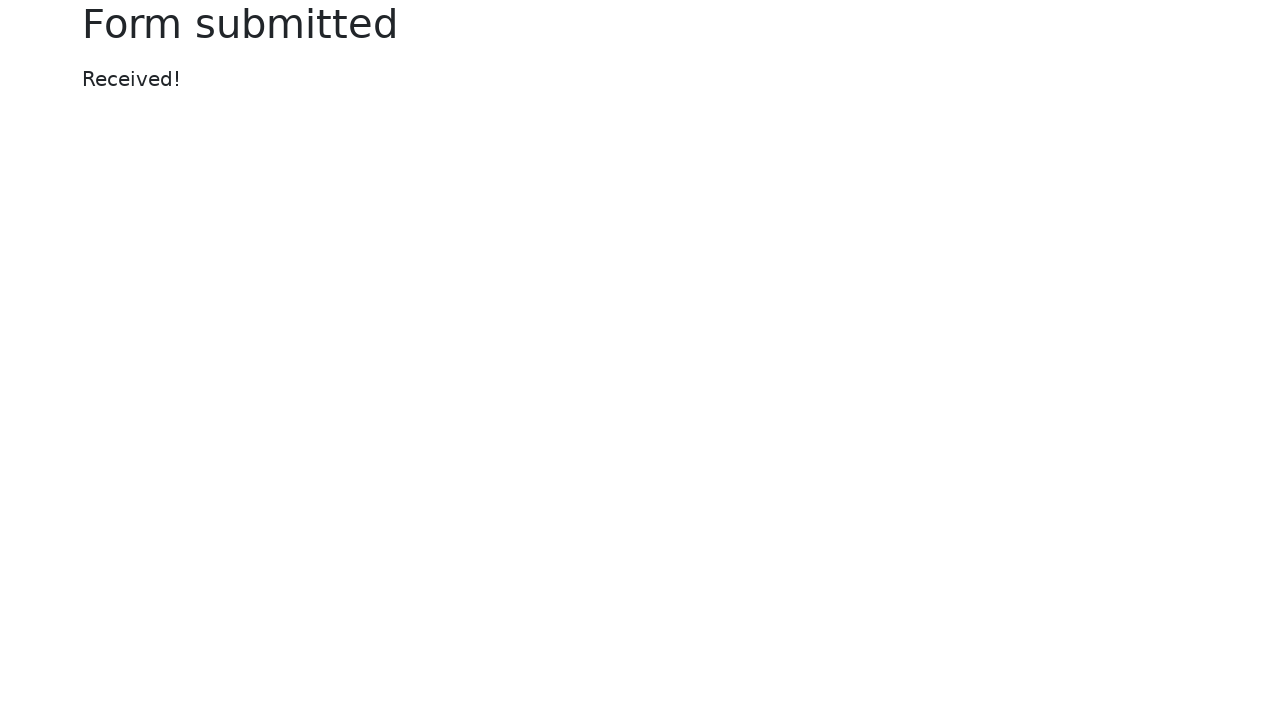